Tests right-click context menu functionality by performing a right-click action on an element and verifying the context menu options are displayed

Starting URL: http://swisnl.github.io/jQuery-contextMenu/demo.html

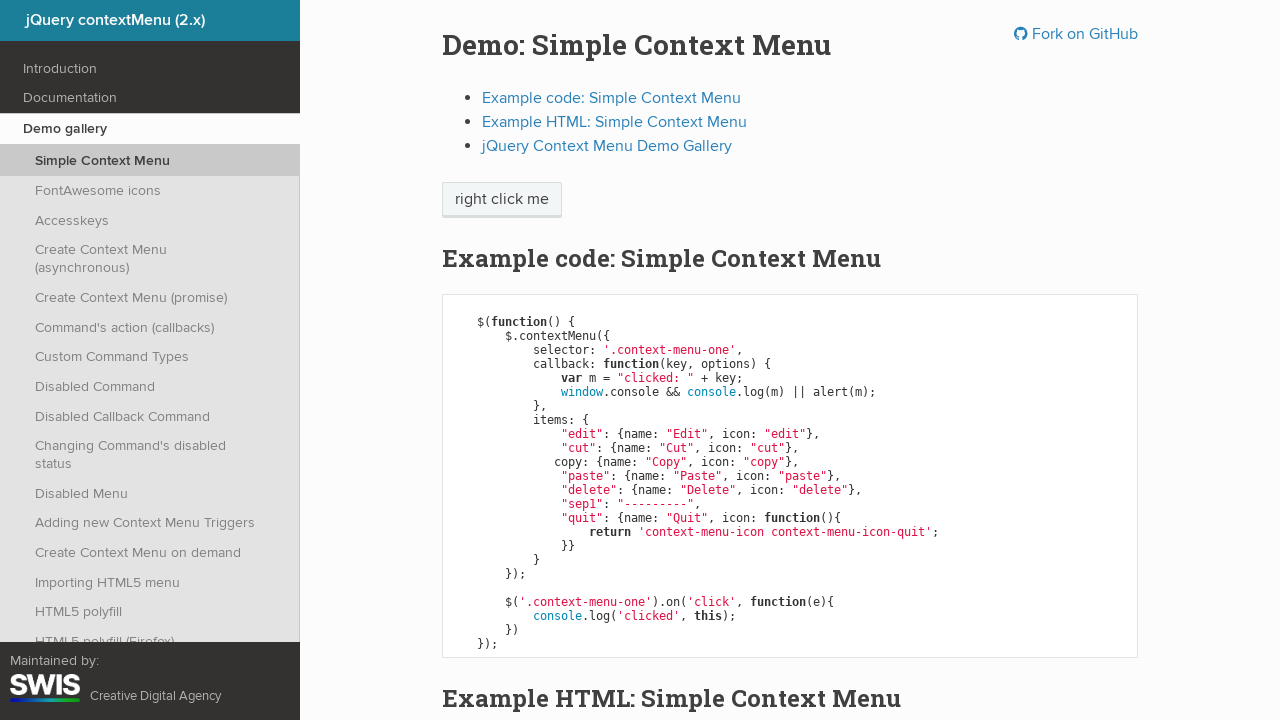

Located the element to right-click
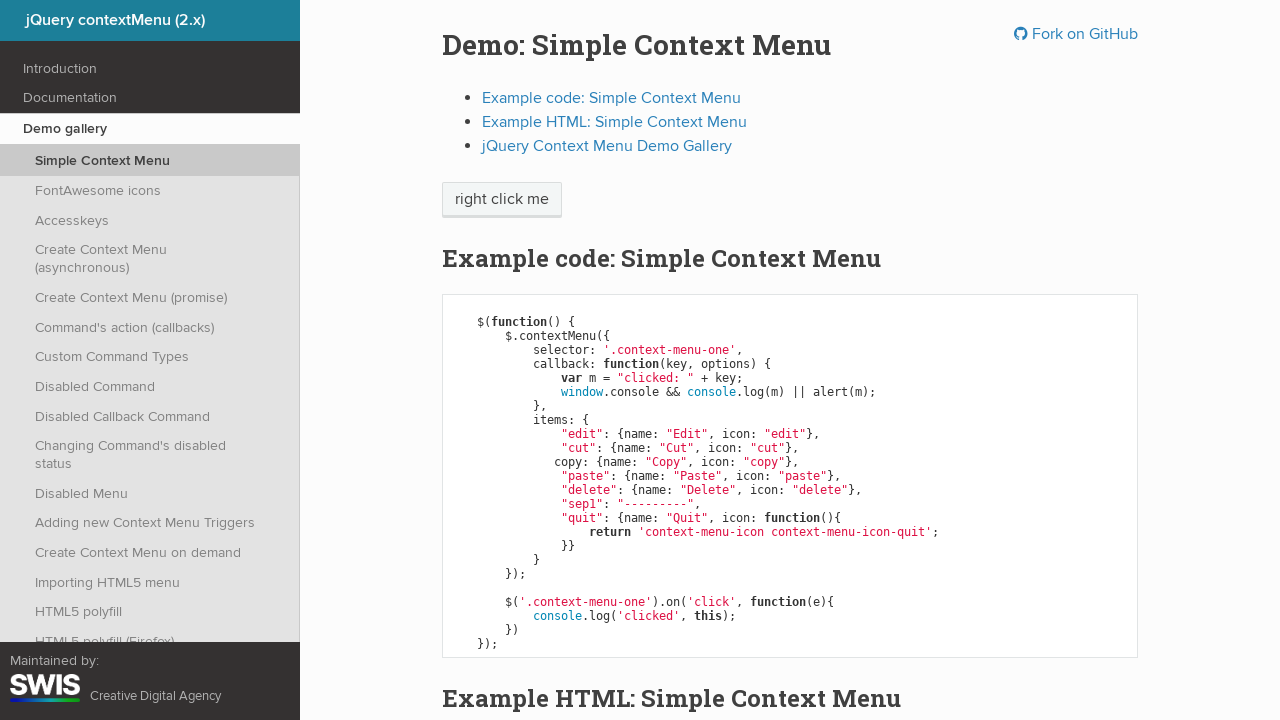

Performed right-click (context click) on the element at (502, 200) on xpath=//span[text()='right click me']
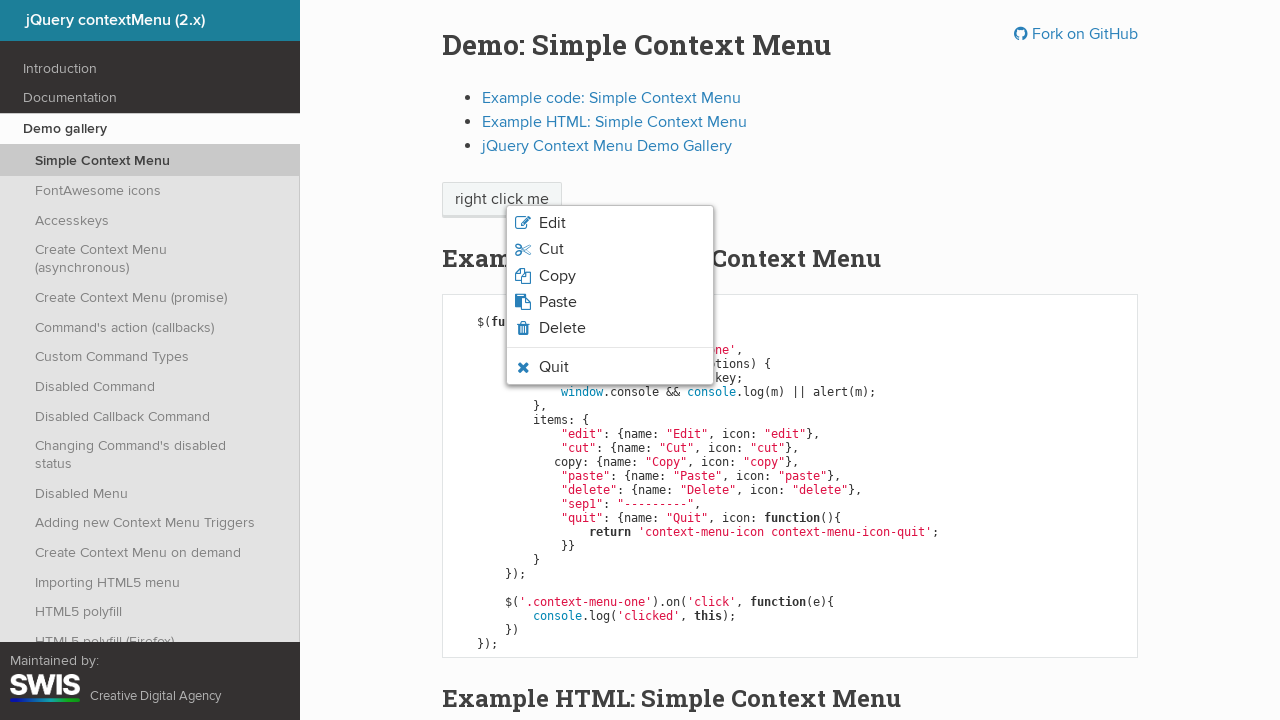

Context menu appeared
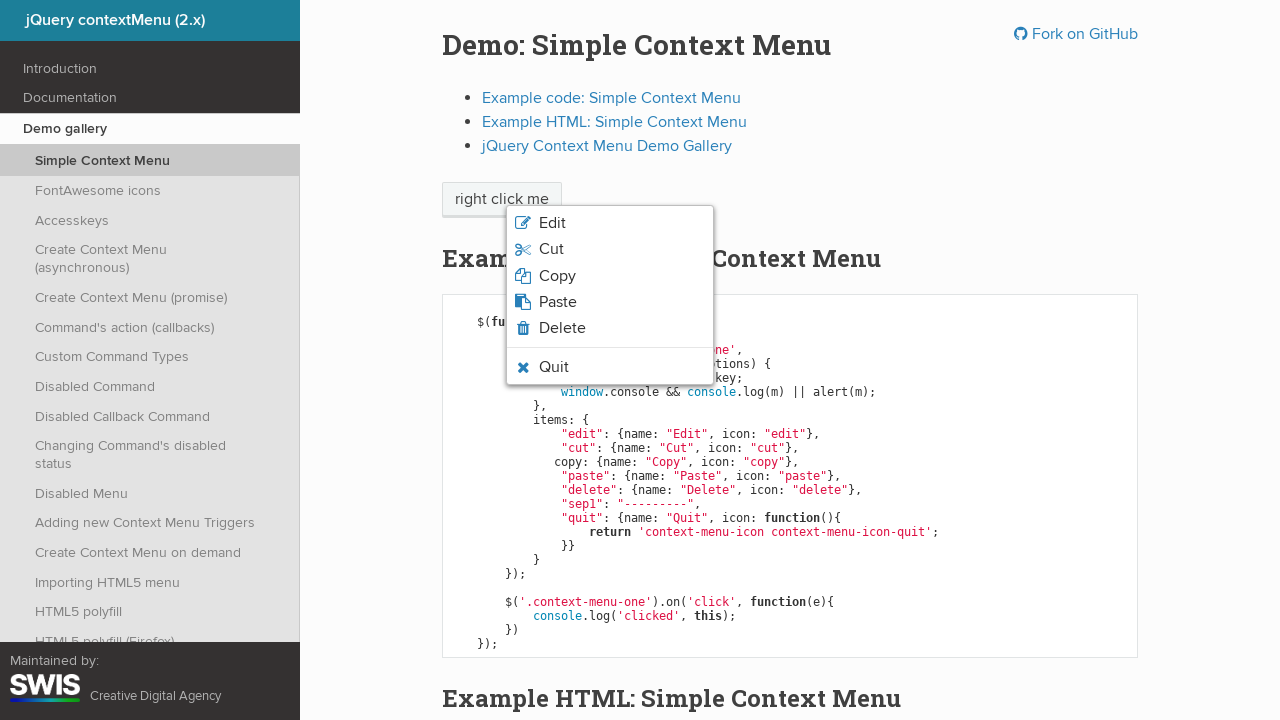

Located all context menu options
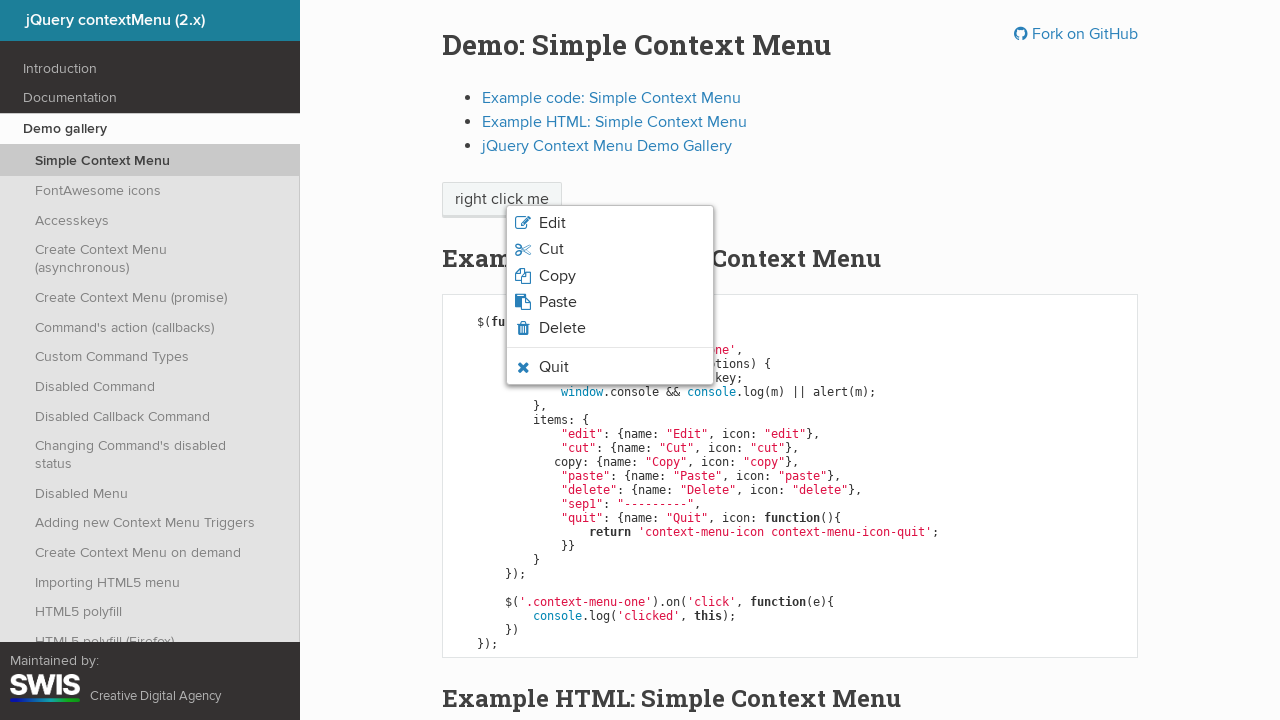

Found 6 context menu options
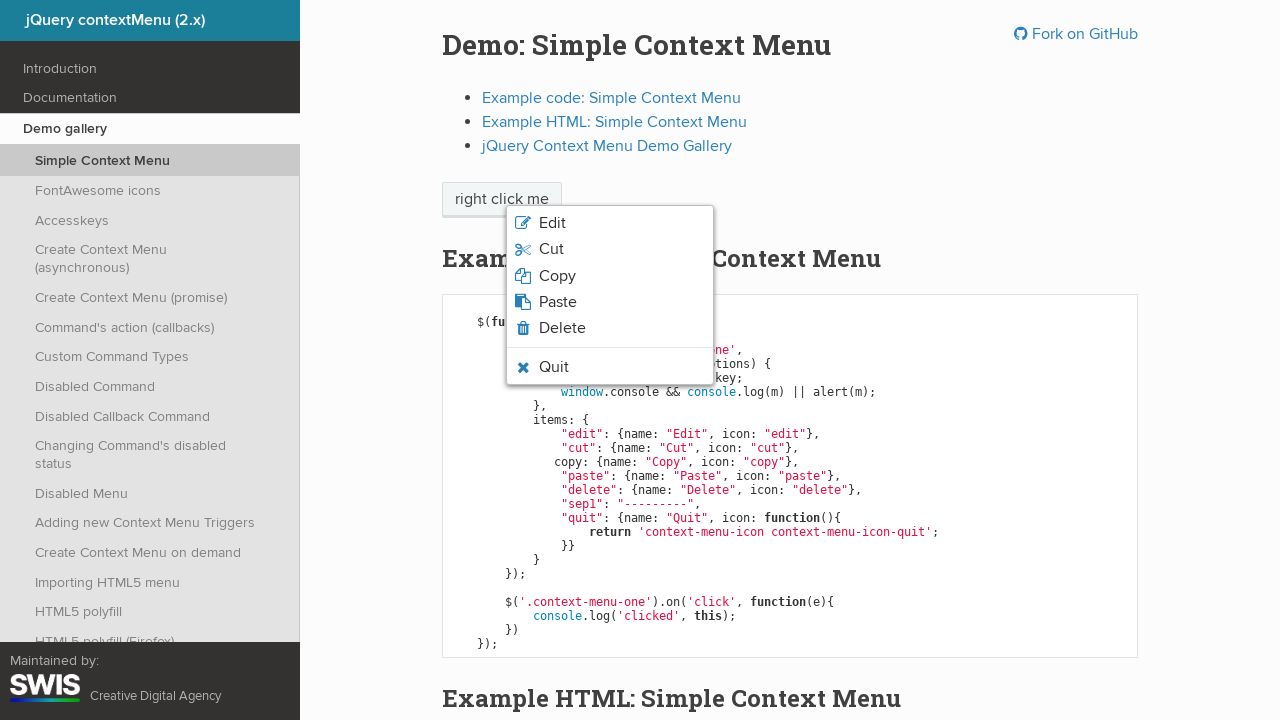

Verified context menu option: Edit
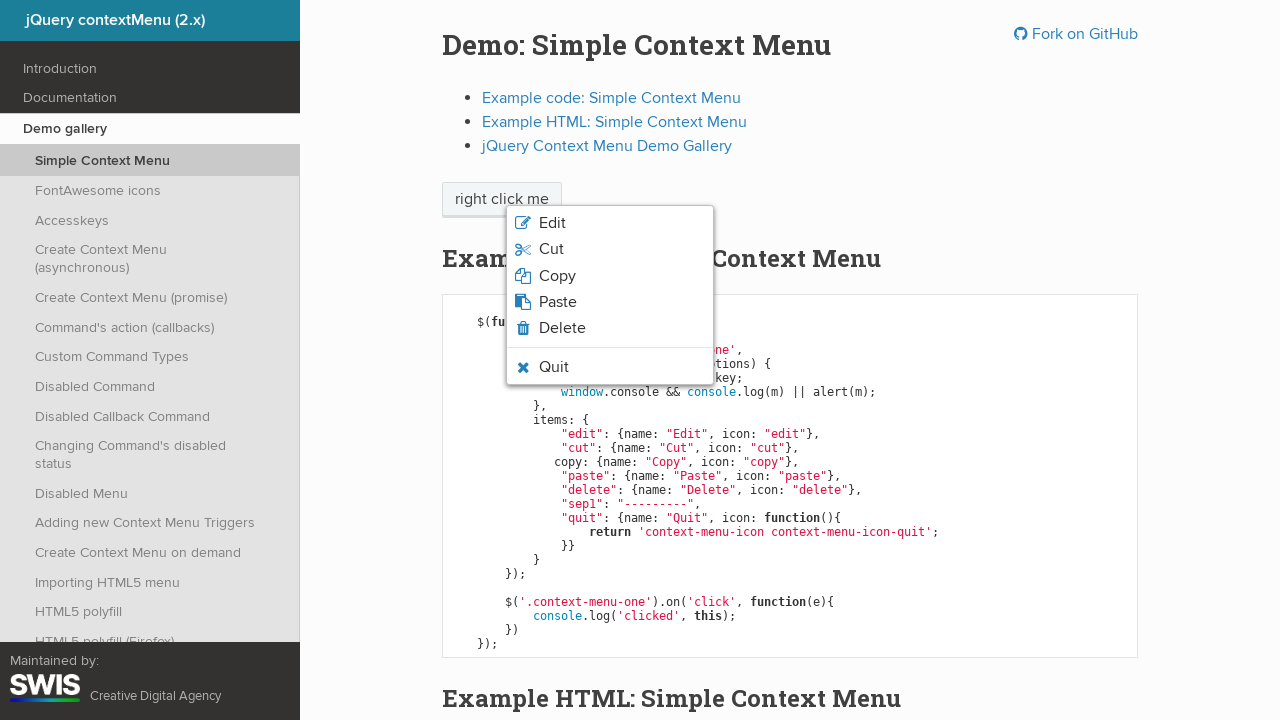

Verified context menu option: Cut
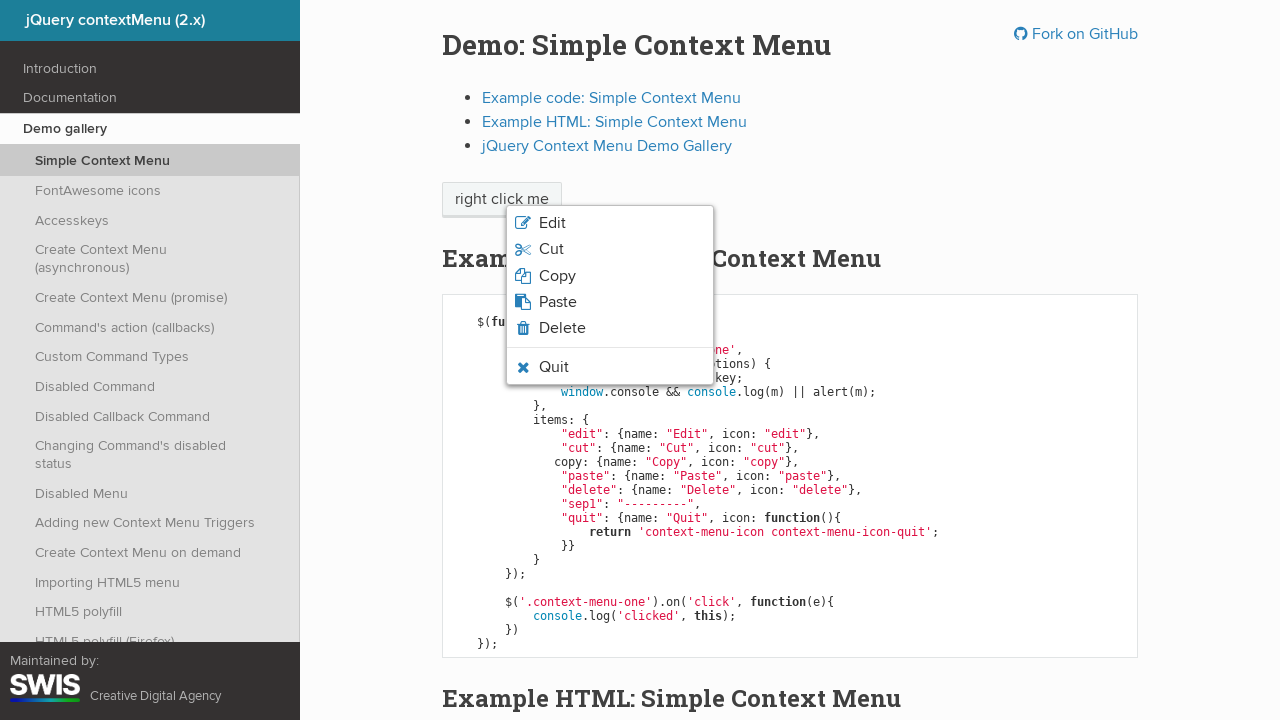

Verified context menu option: Copy
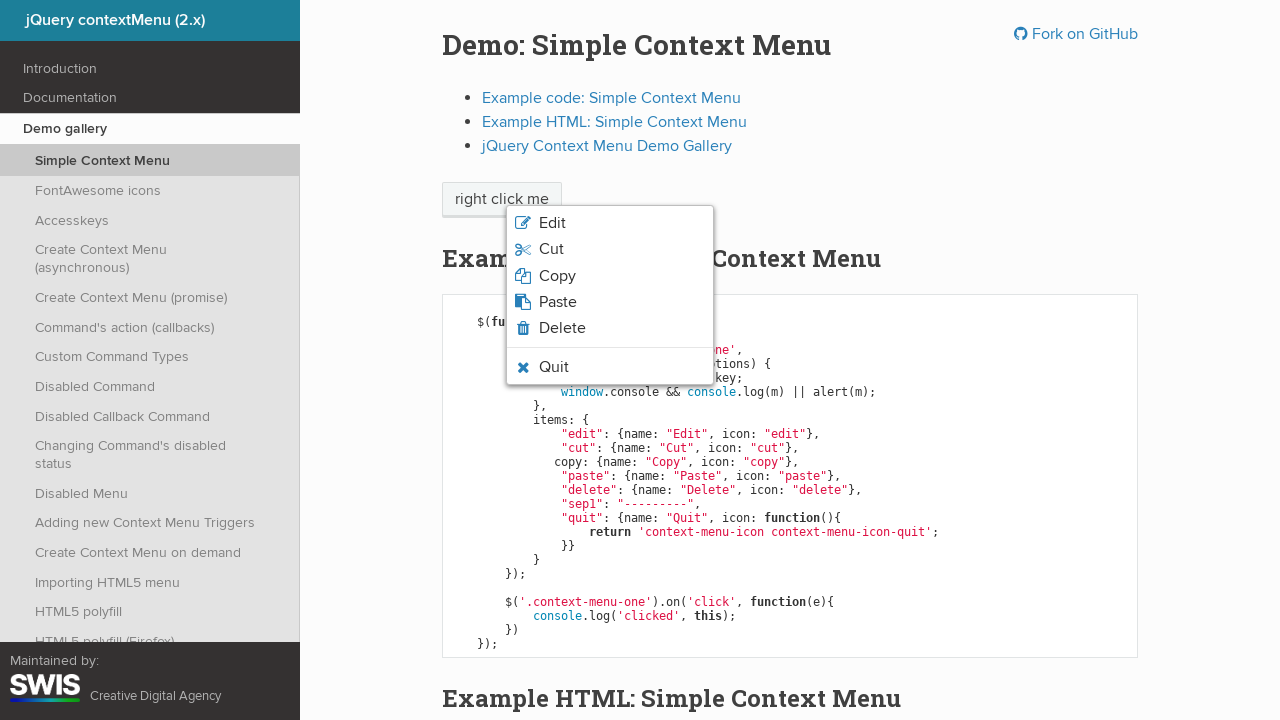

Verified context menu option: Paste
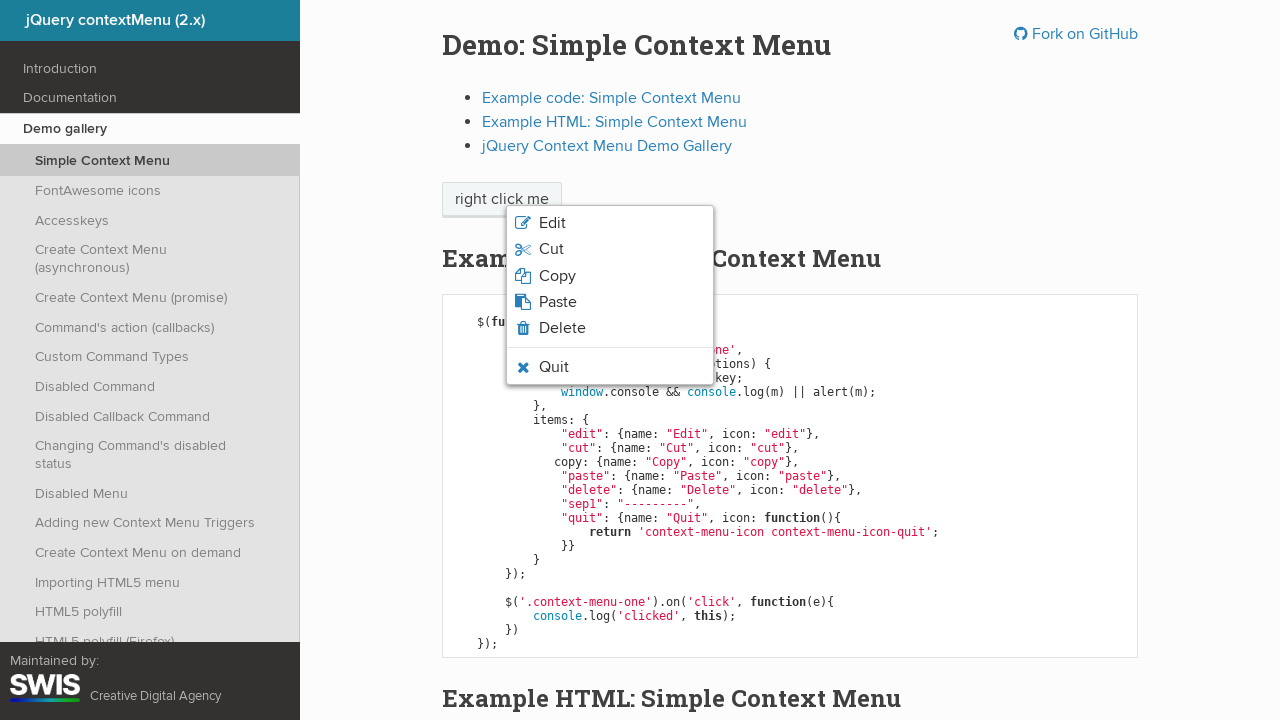

Verified context menu option: Delete
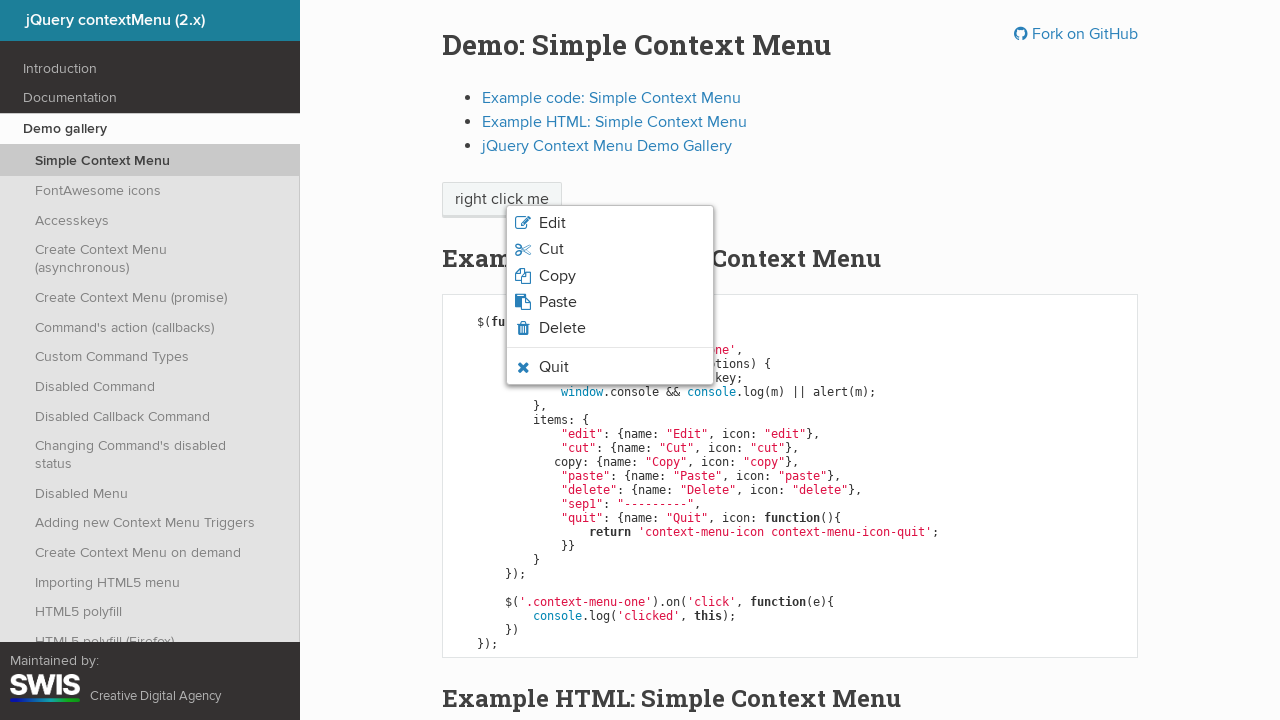

Verified context menu option: Quit
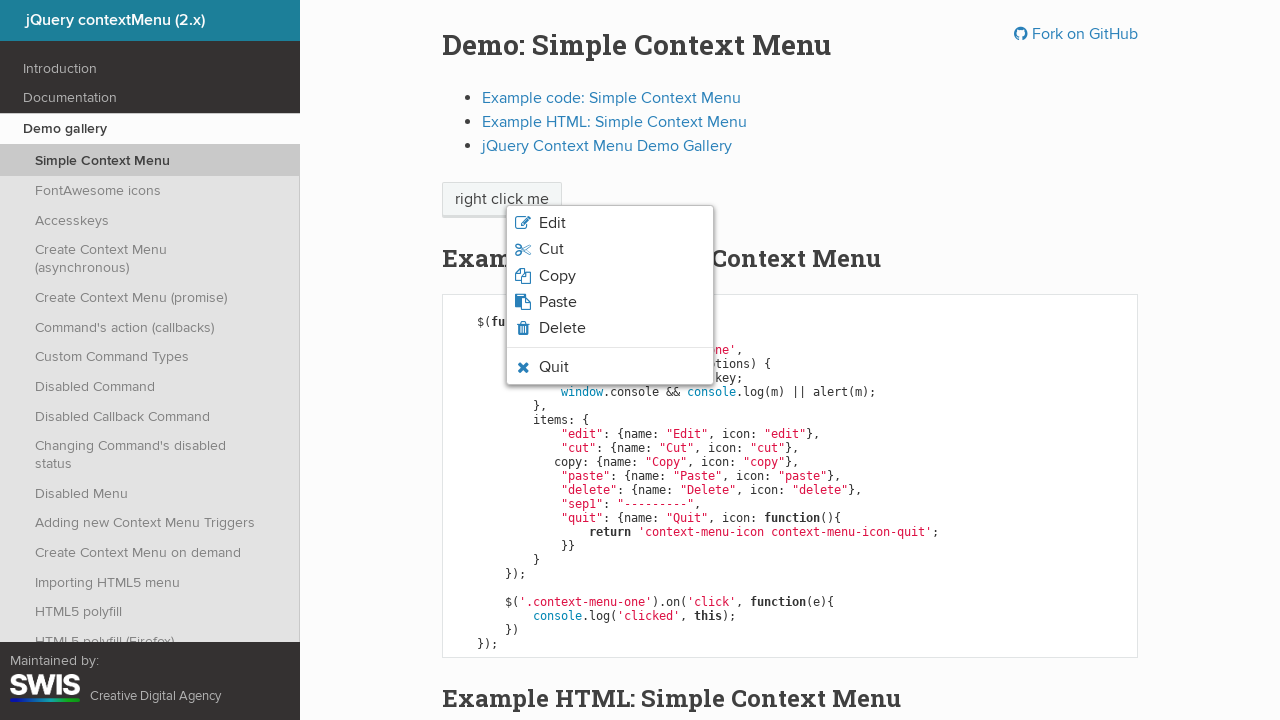

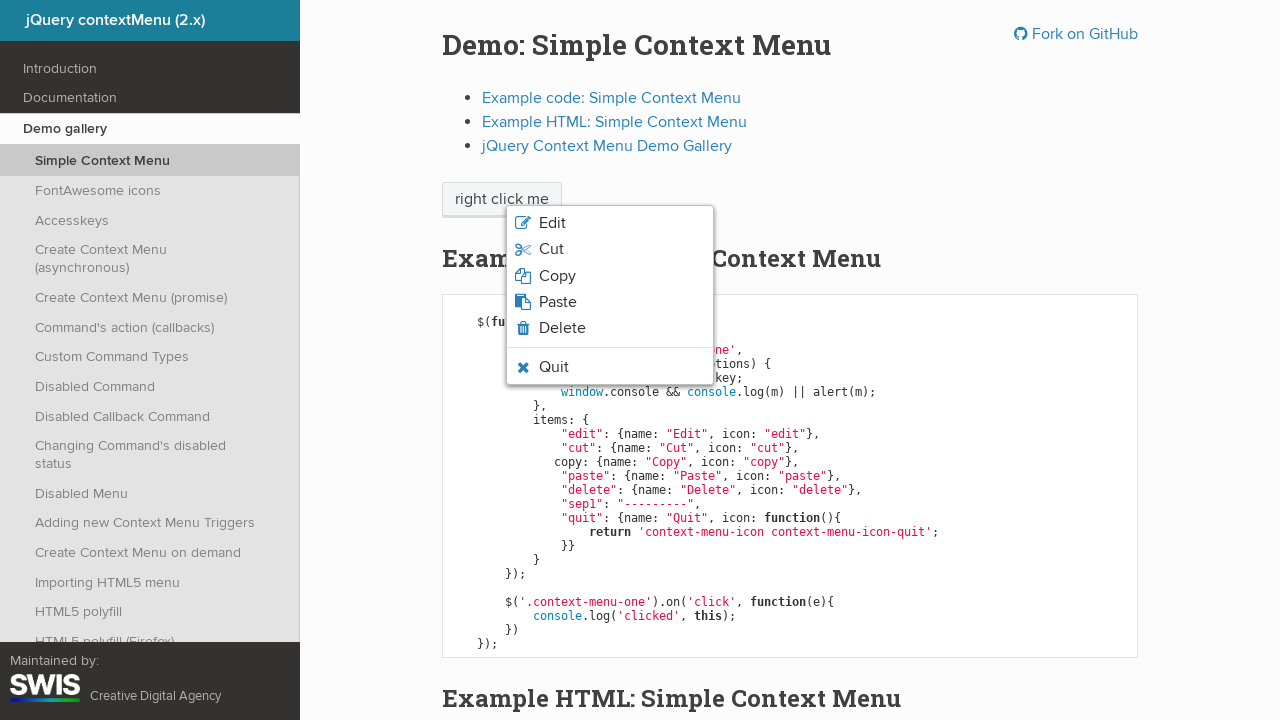